Tests that an error border is displayed when submitting an invalid email format in the text box form

Starting URL: https://demoqa.com/elements

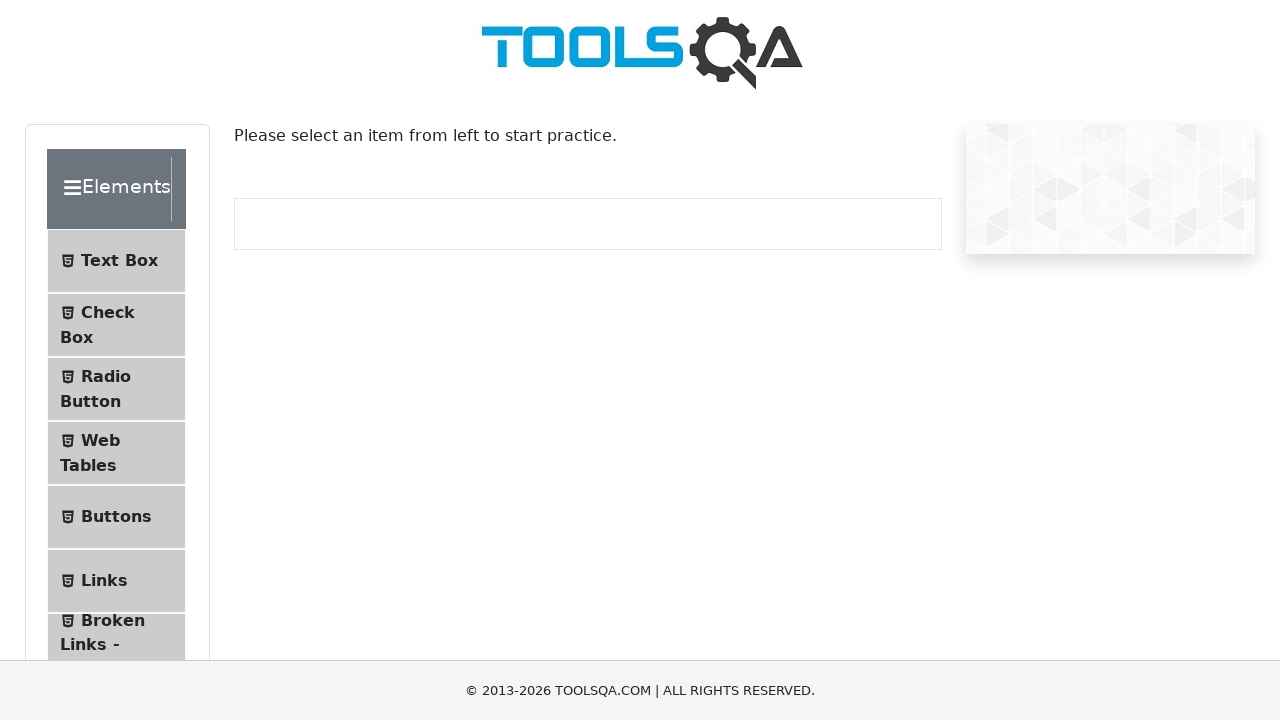

Clicked on Text Box menu item to navigate to form at (116, 261) on #item-0
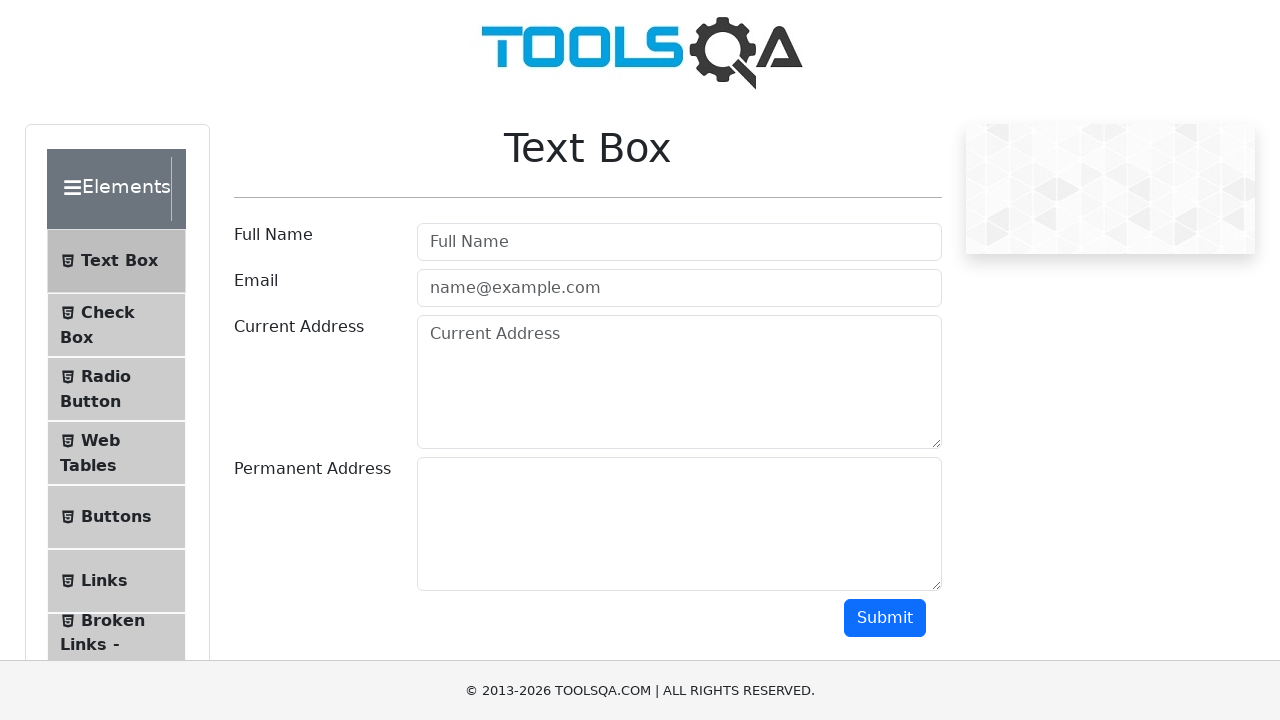

Filled username field with 'TestUser456' on #userName
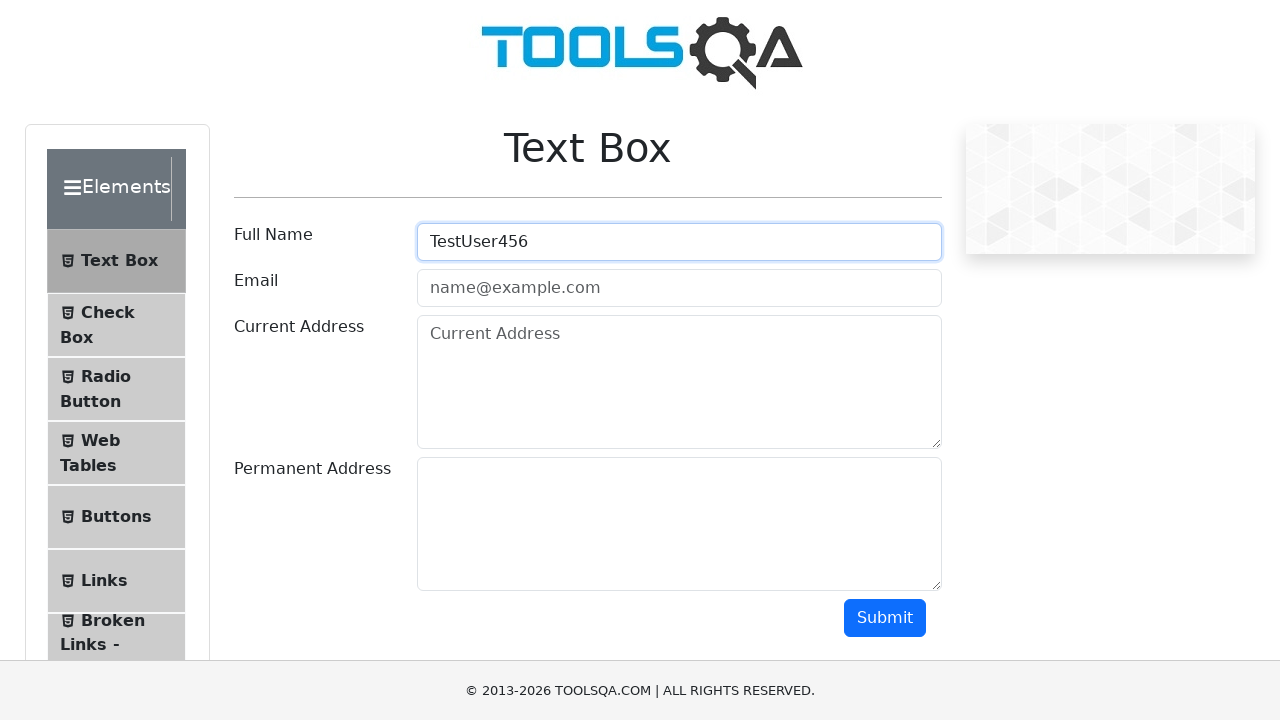

Filled email field with invalid format 'invalidmail' on #userEmail
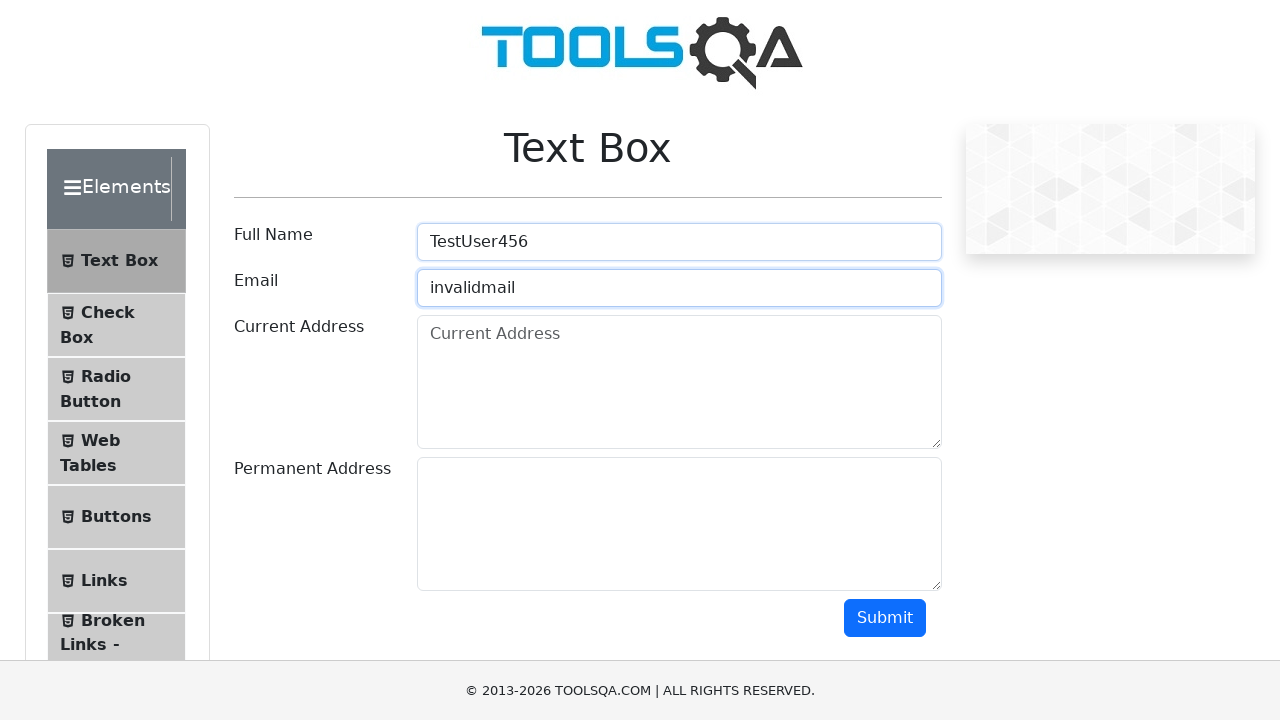

Filled current address field with '123 Main Street' on #currentAddress
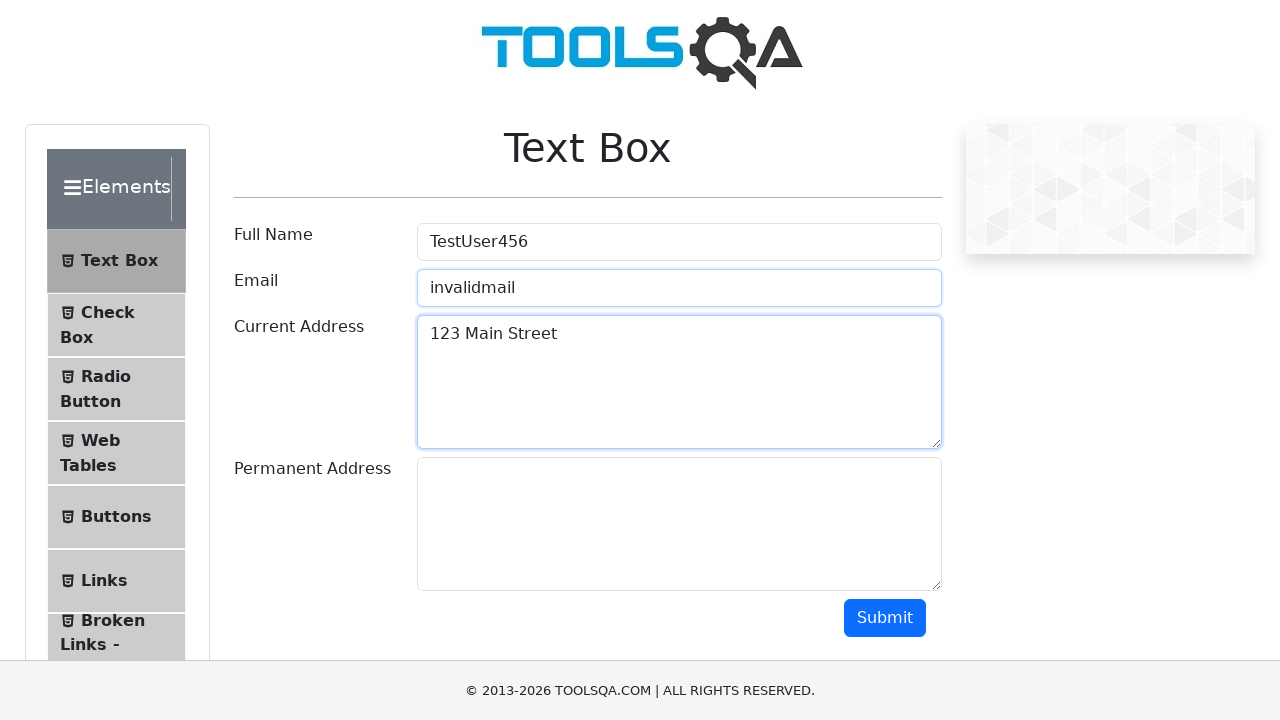

Filled permanent address field with '456 Oak Avenue' on #permanentAddress
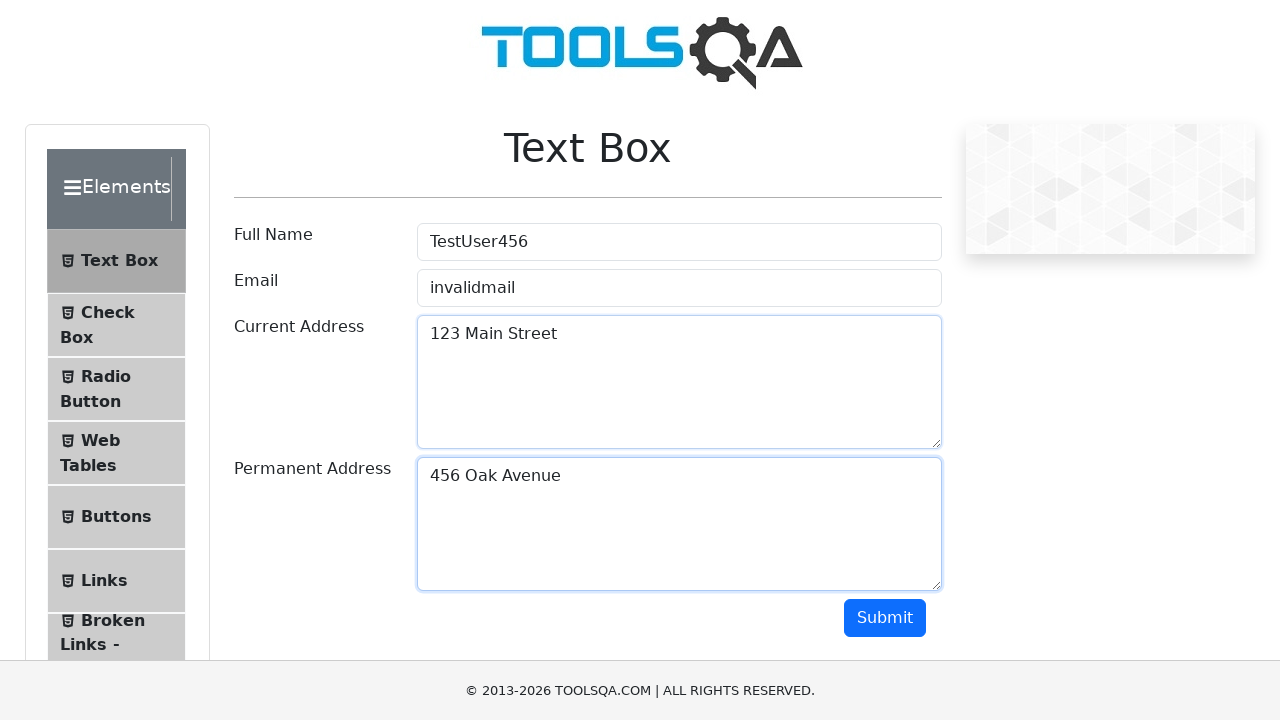

Clicked submit button to submit form with invalid email at (885, 618) on #submit
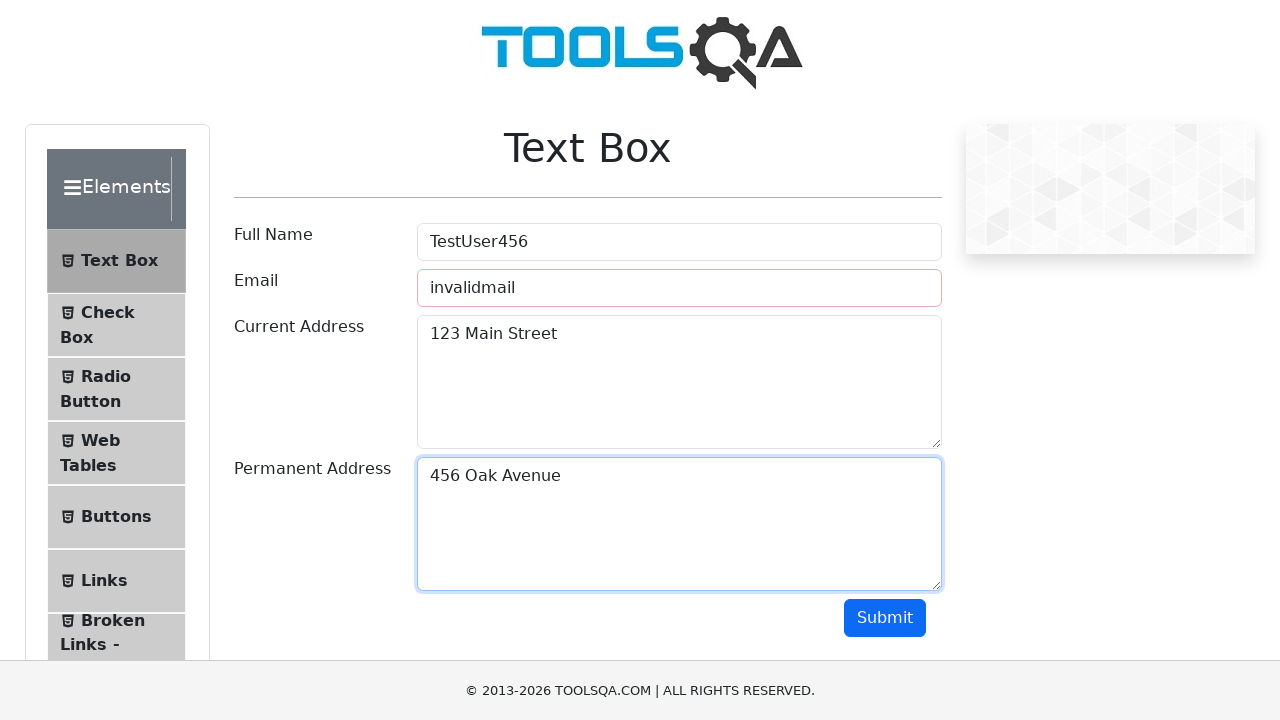

Error border displayed for invalid email field
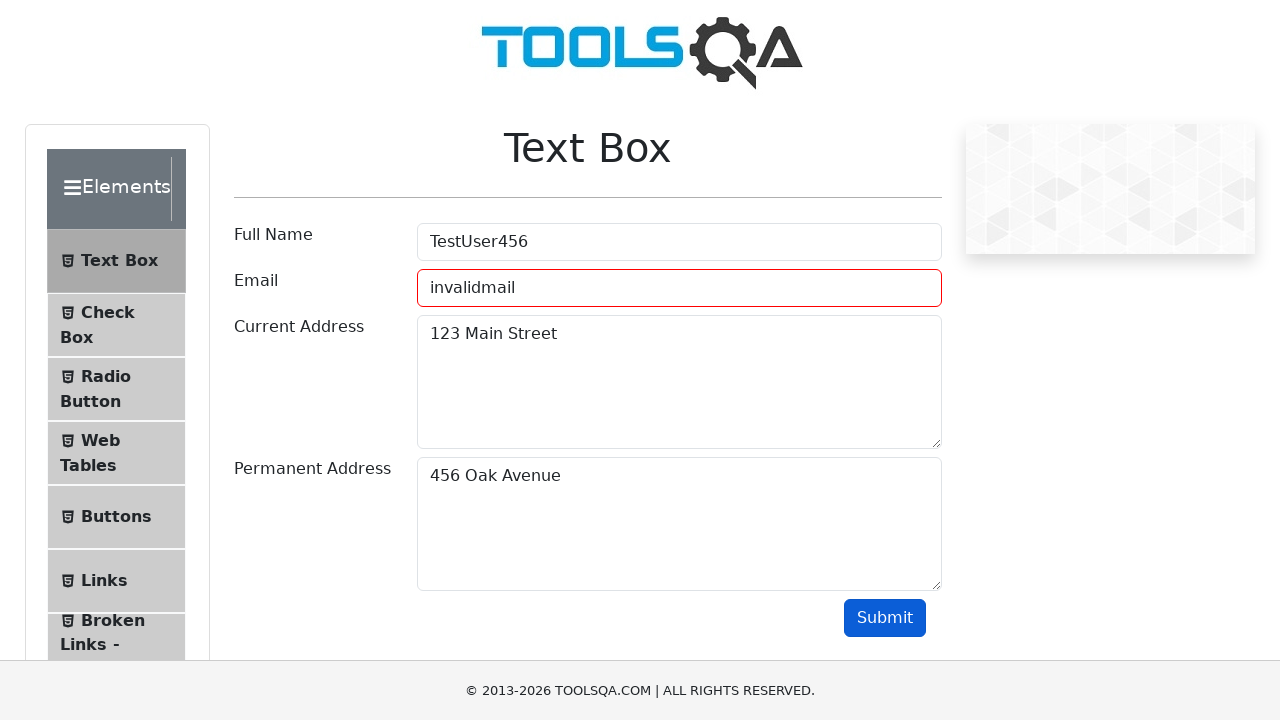

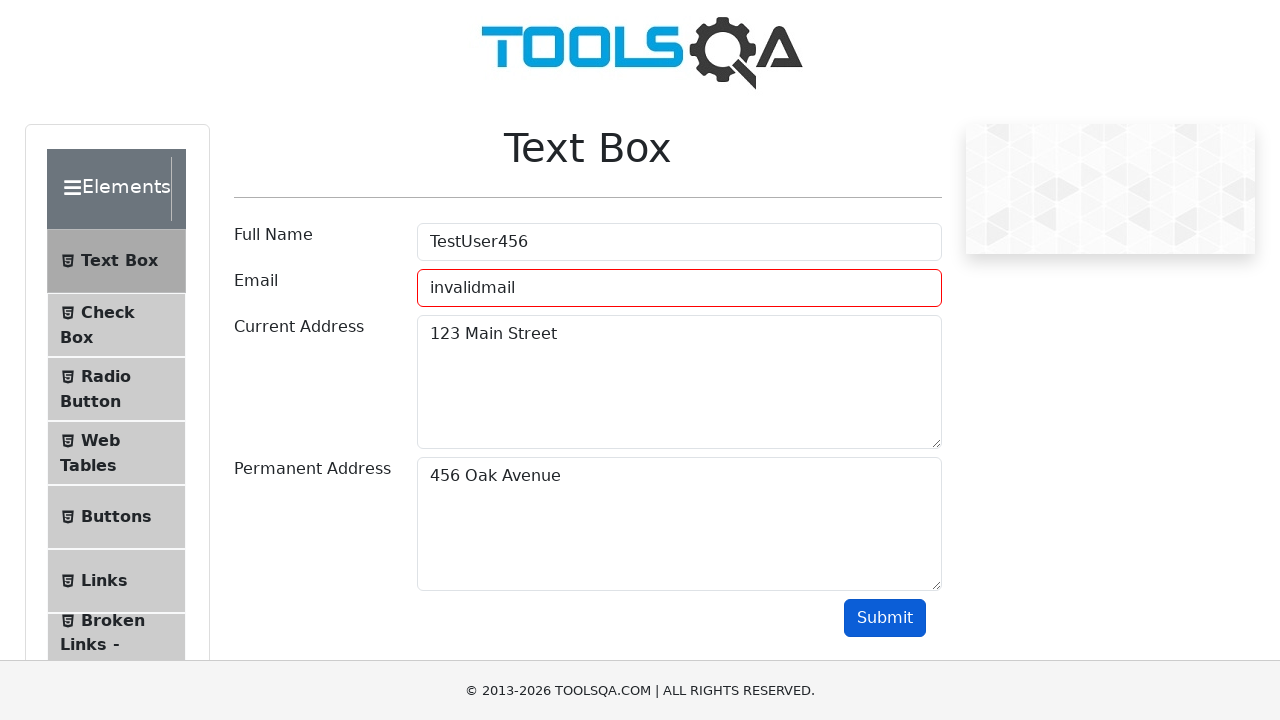